Navigates to W3Schools HTML tables page and verifies the contact person for "Ernst Handel" company is "Roland Mendel" using XPath

Starting URL: https://www.w3schools.com/html/html_tables.asp

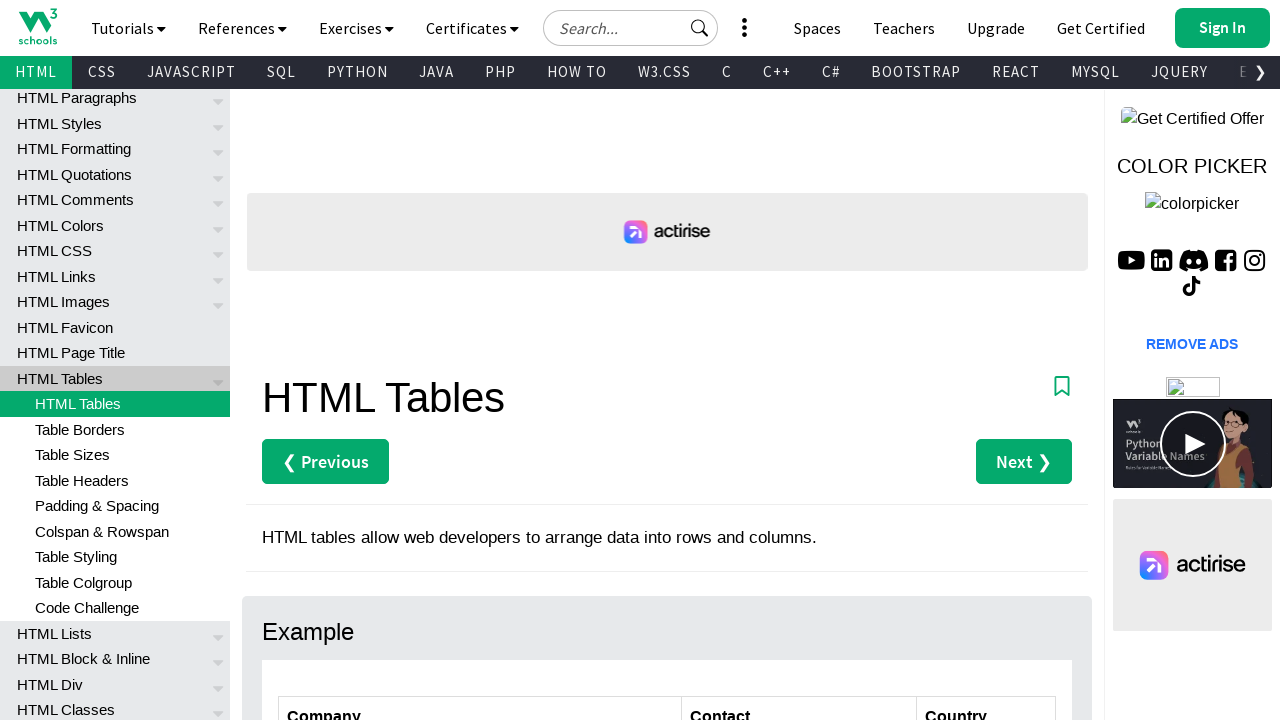

Navigated to W3Schools HTML tables page
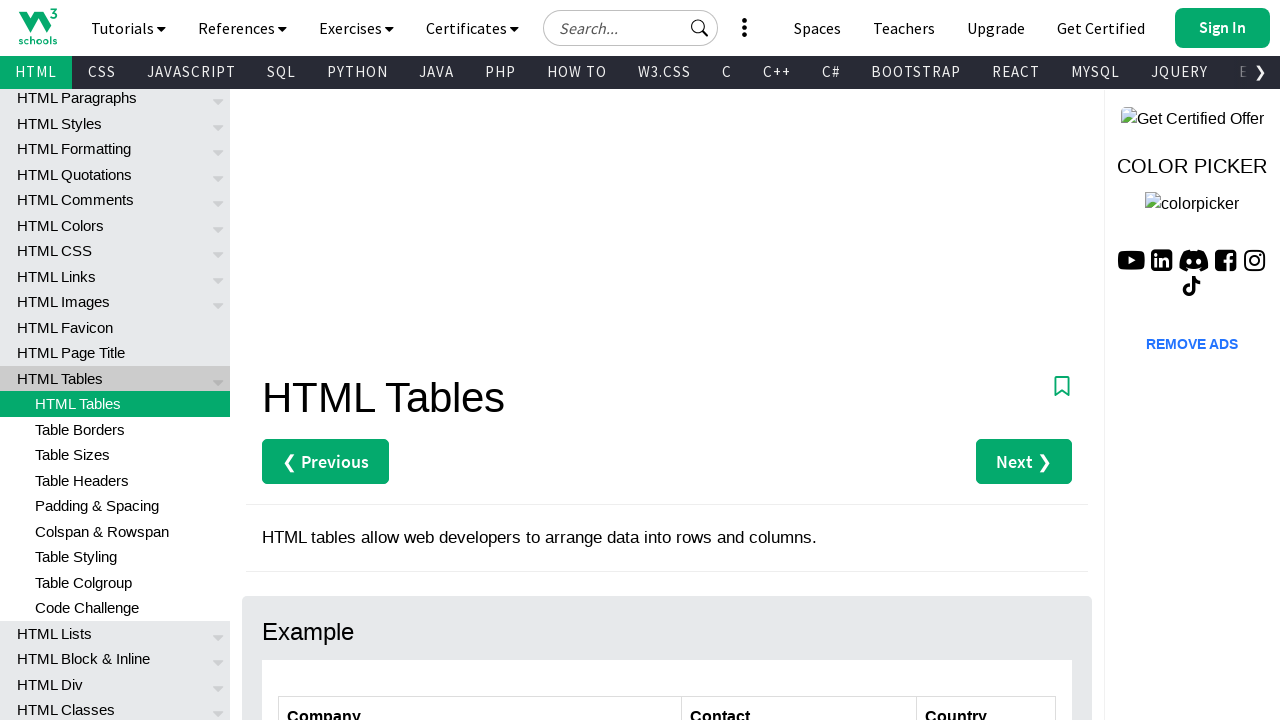

Located contact person cell next to 'Ernst Handel' using XPath
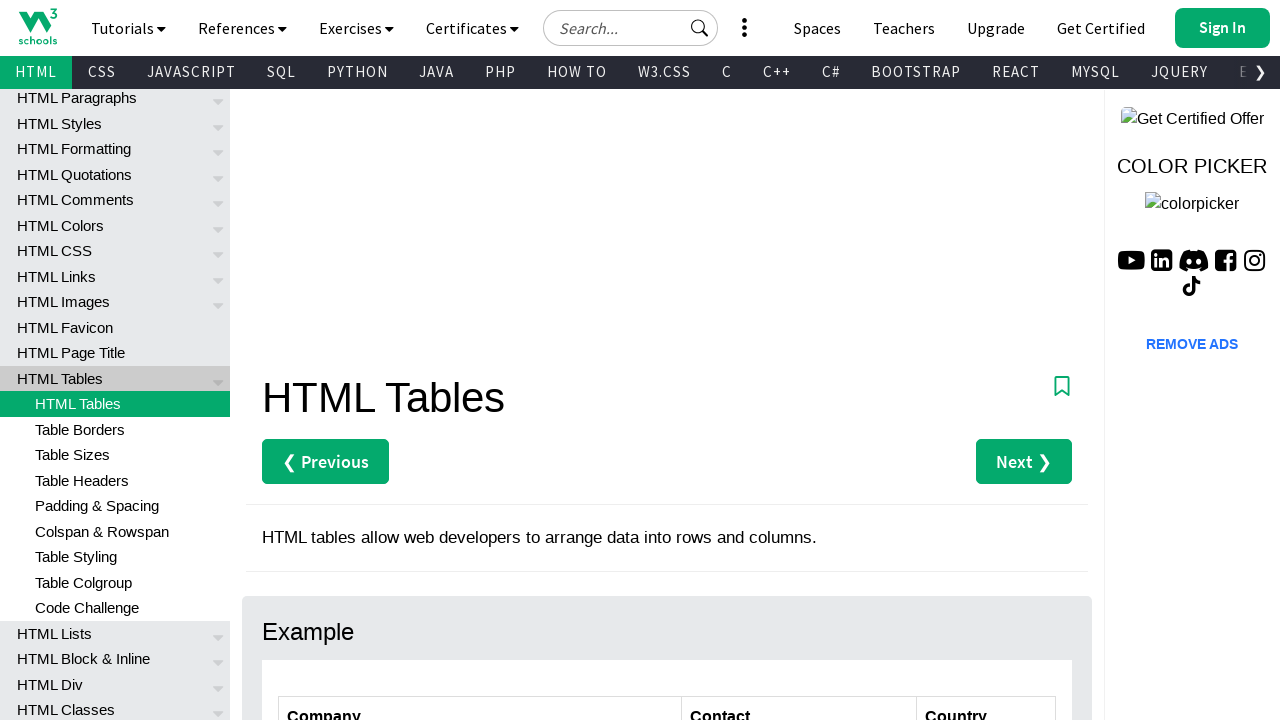

Retrieved contact person name: 'Roland Mendel'
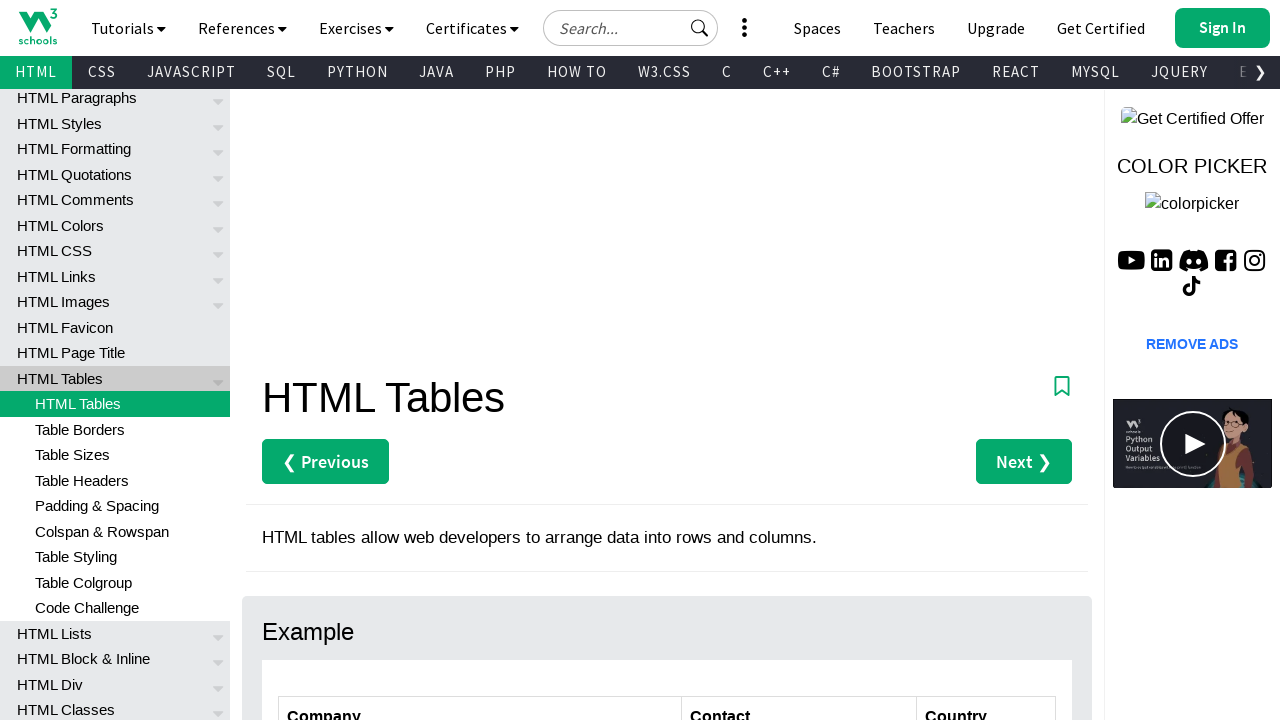

Verified that contact person for Ernst Handel is 'Roland Mendel'
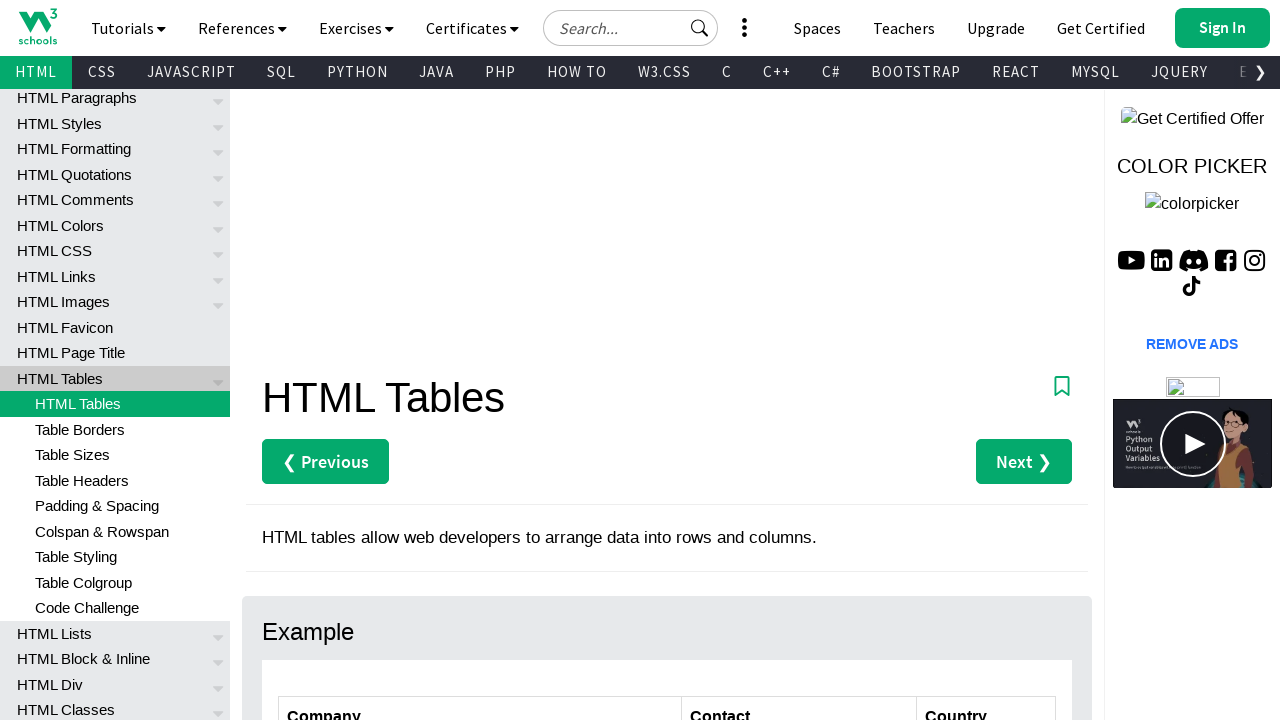

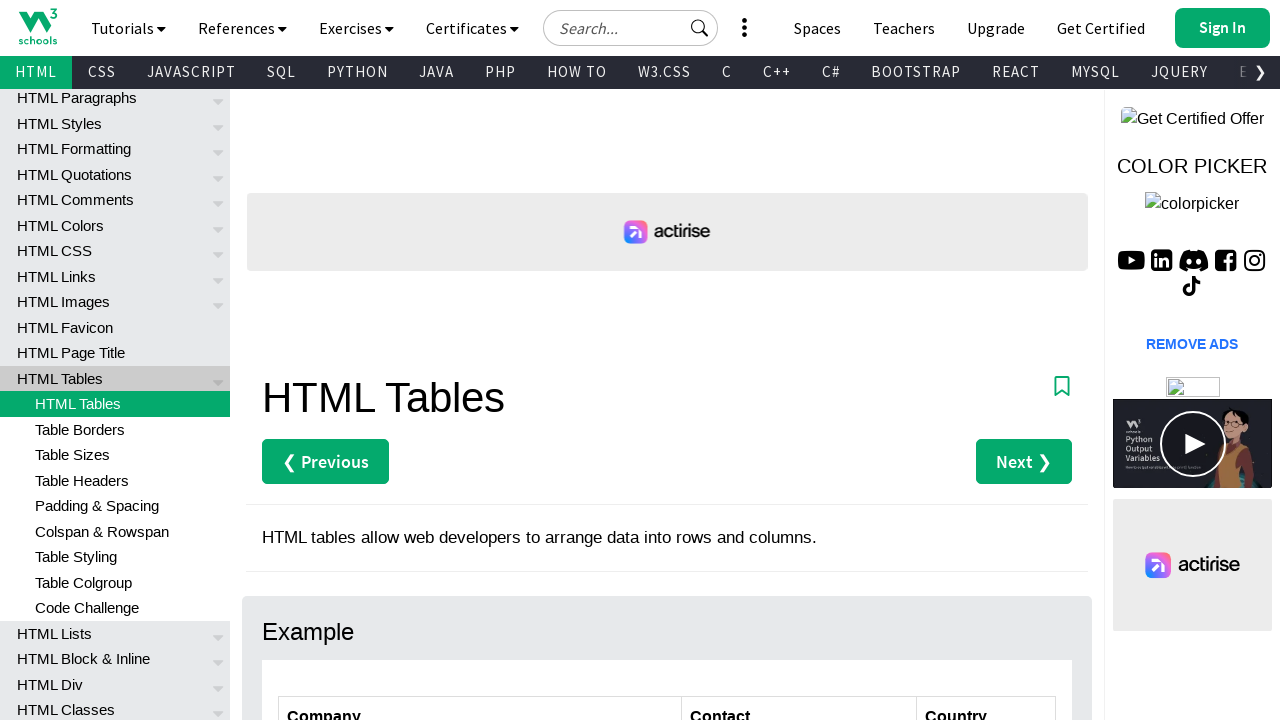